Tests checkbox functionality by selecting multiple checkboxes on a practice form, skipping Monday and Wednesday checkboxes while clicking all others

Starting URL: https://testautomationpractice.blogspot.com/

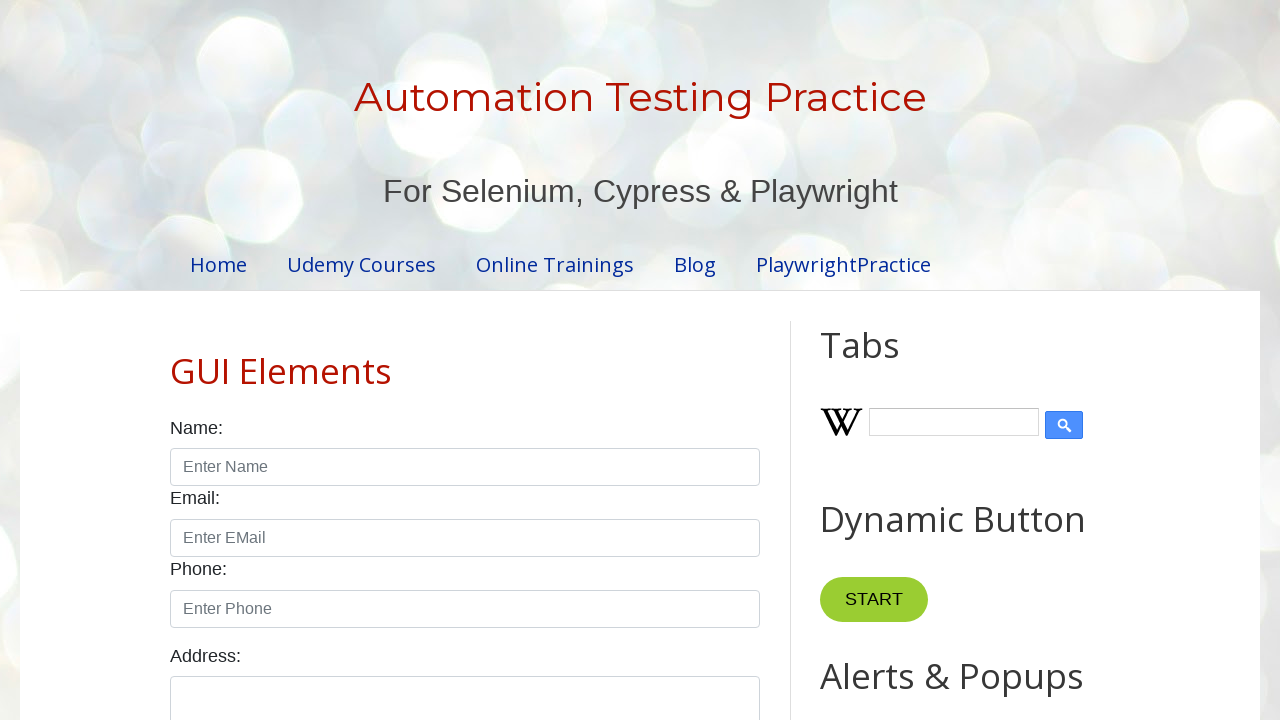

Waited for checkbox elements to load on the page
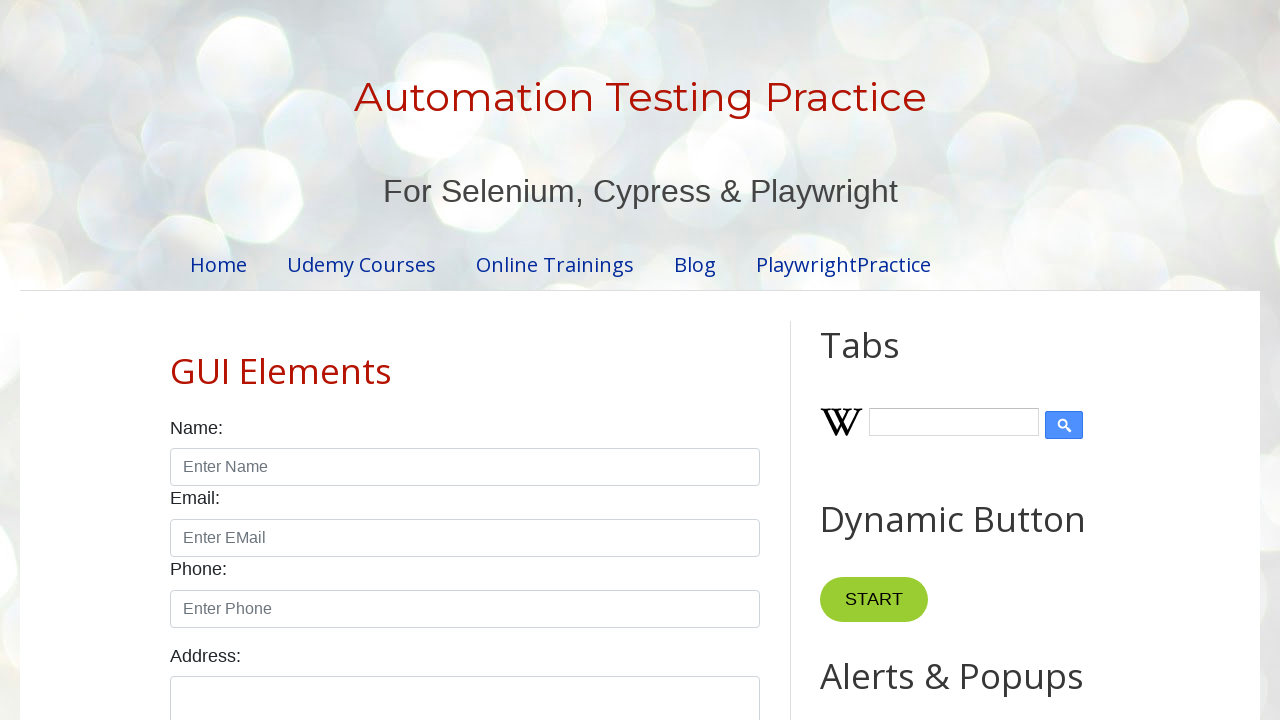

Located all checkbox elements with form-check-input class
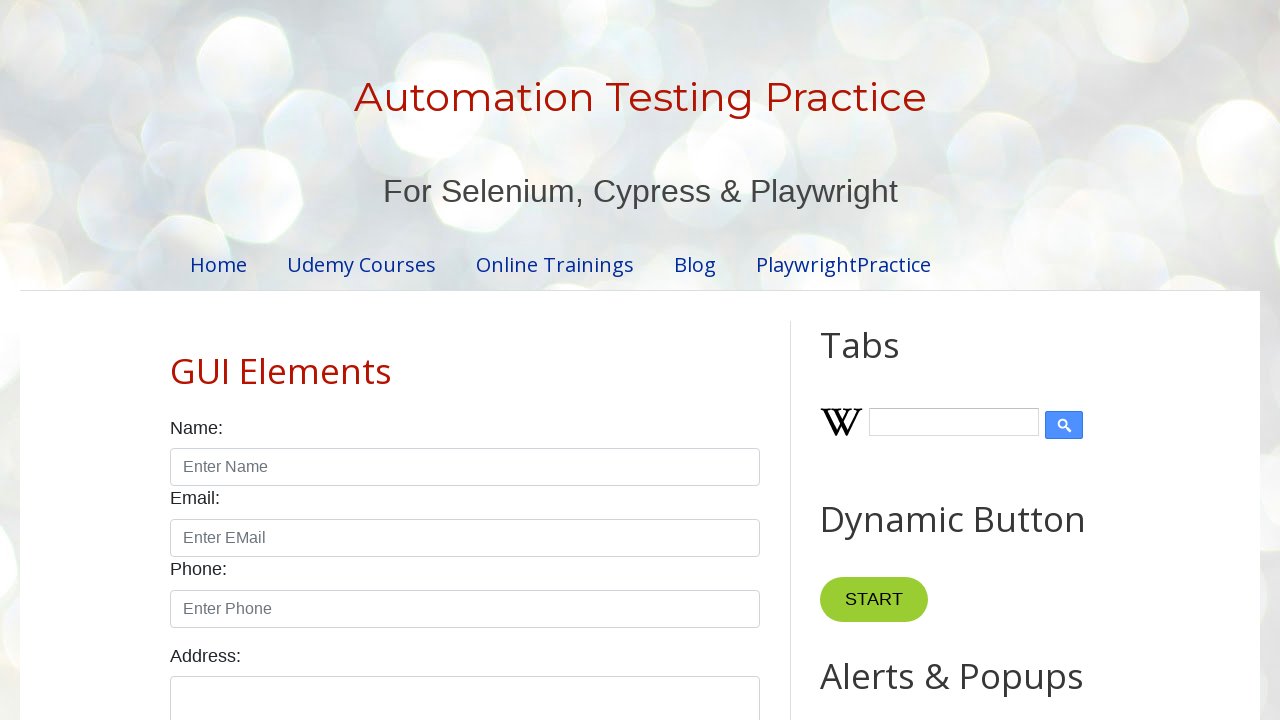

Found 7 total checkboxes on the page
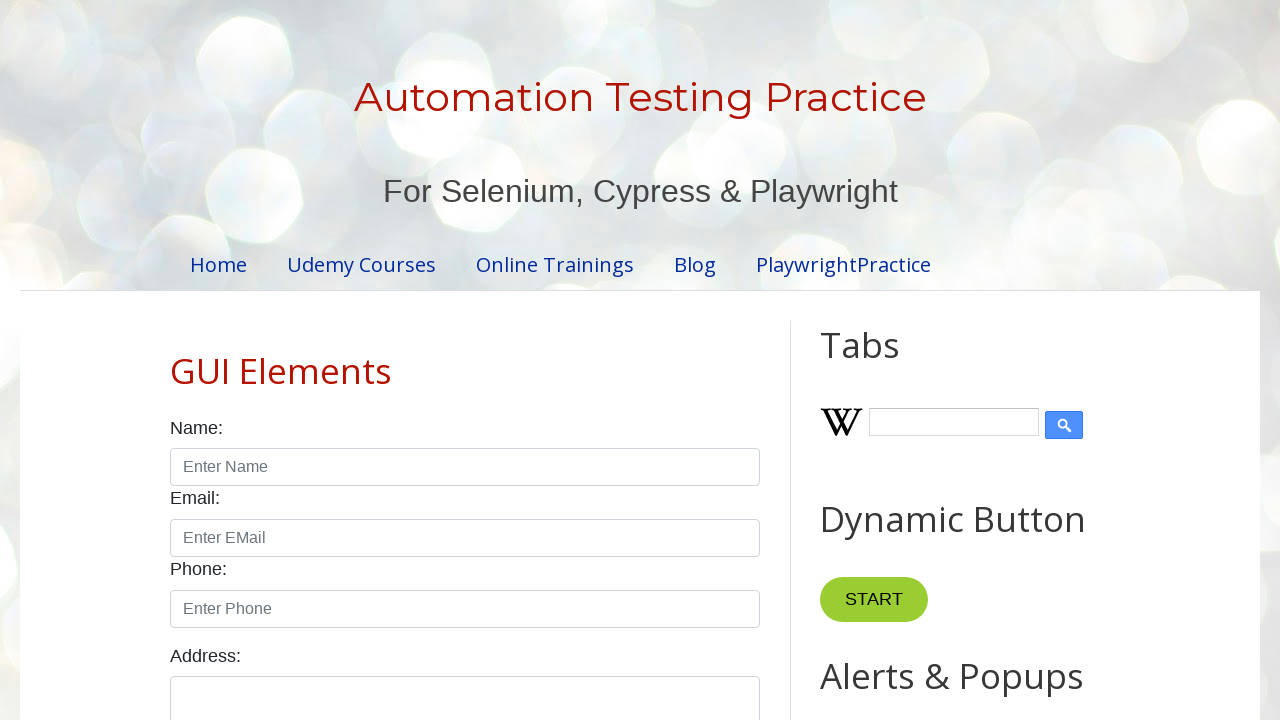

Clicked sunday checkbox at (176, 360) on input[type='checkbox'].form-check-input >> nth=0
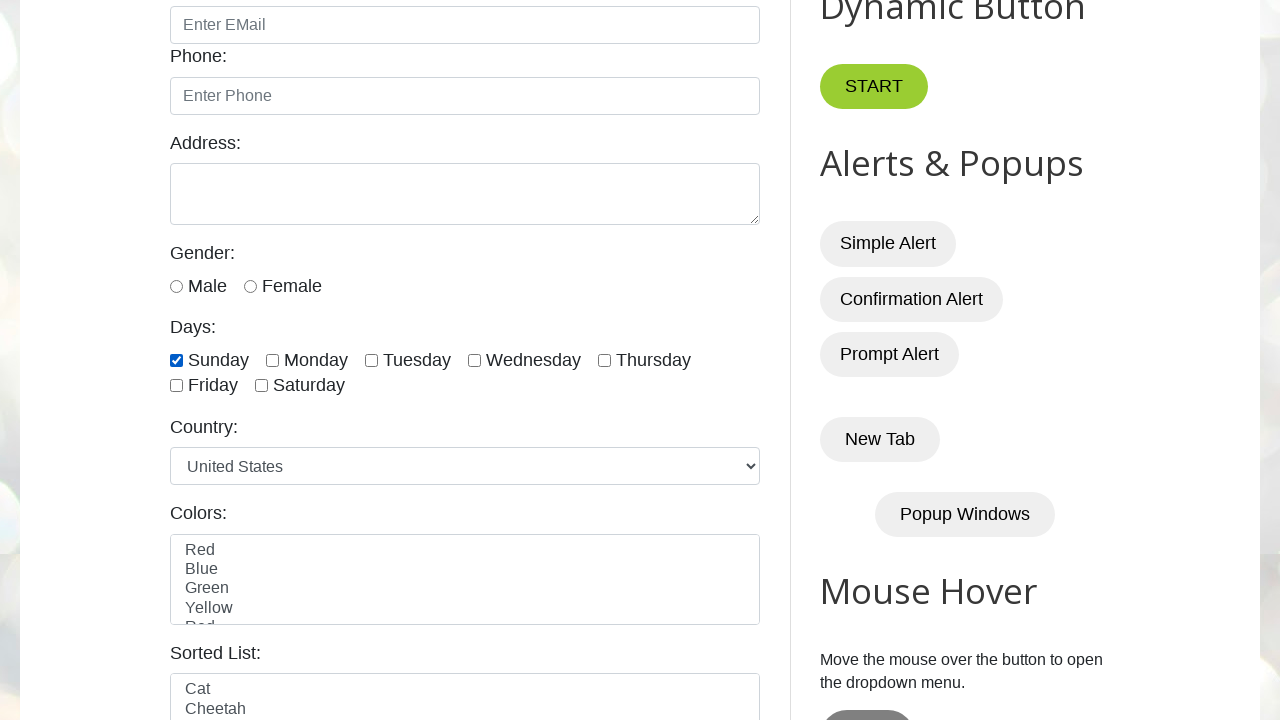

Skipped monday checkbox as instructed
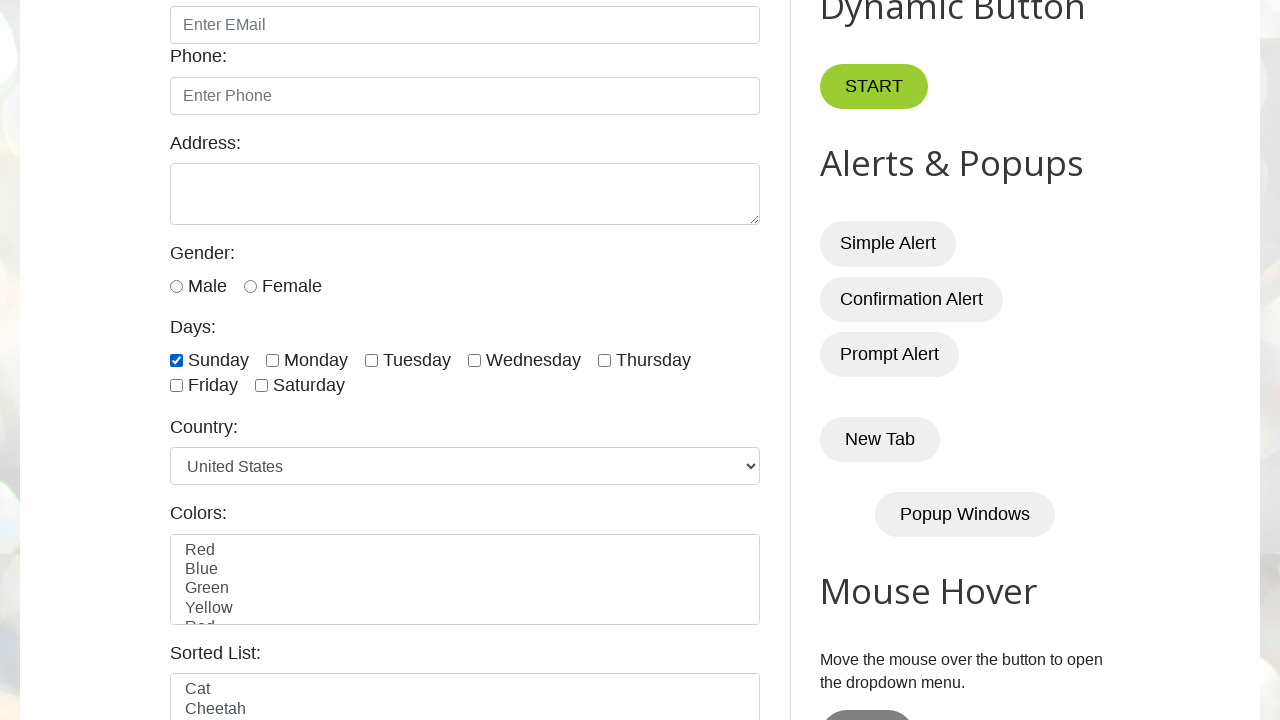

Clicked tuesday checkbox at (372, 360) on input[type='checkbox'].form-check-input >> nth=2
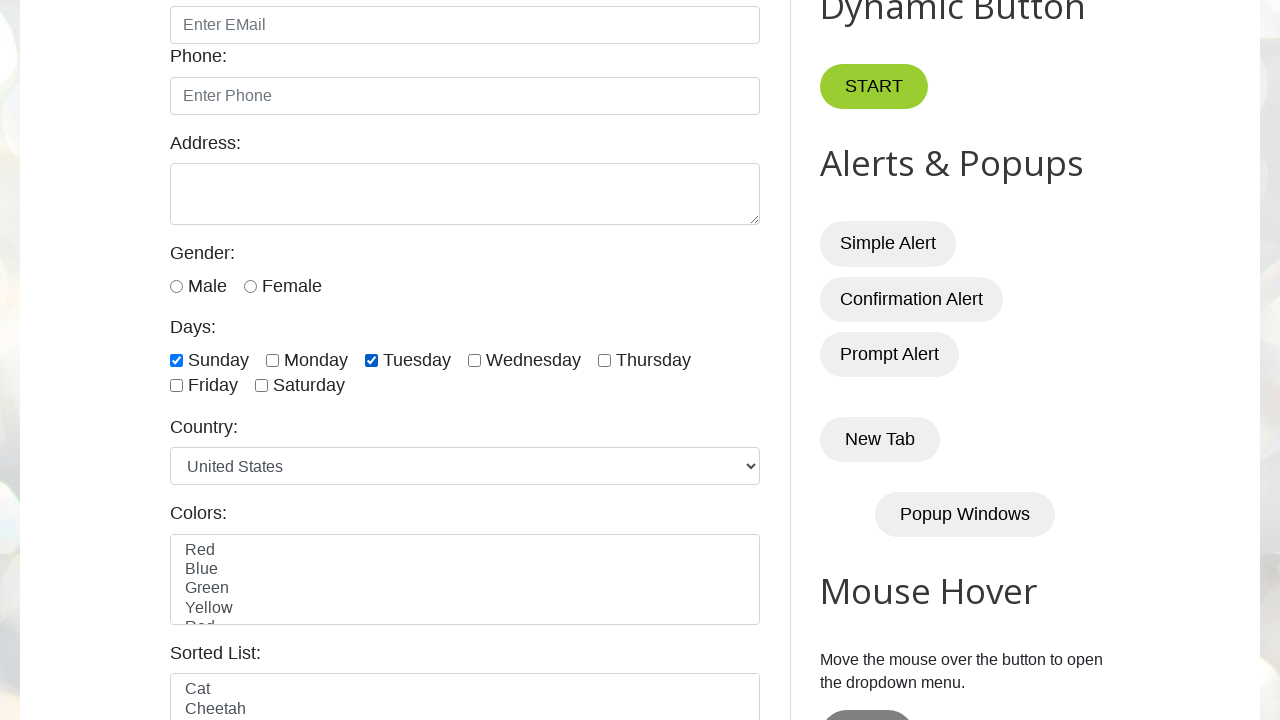

Skipped wednesday checkbox as instructed
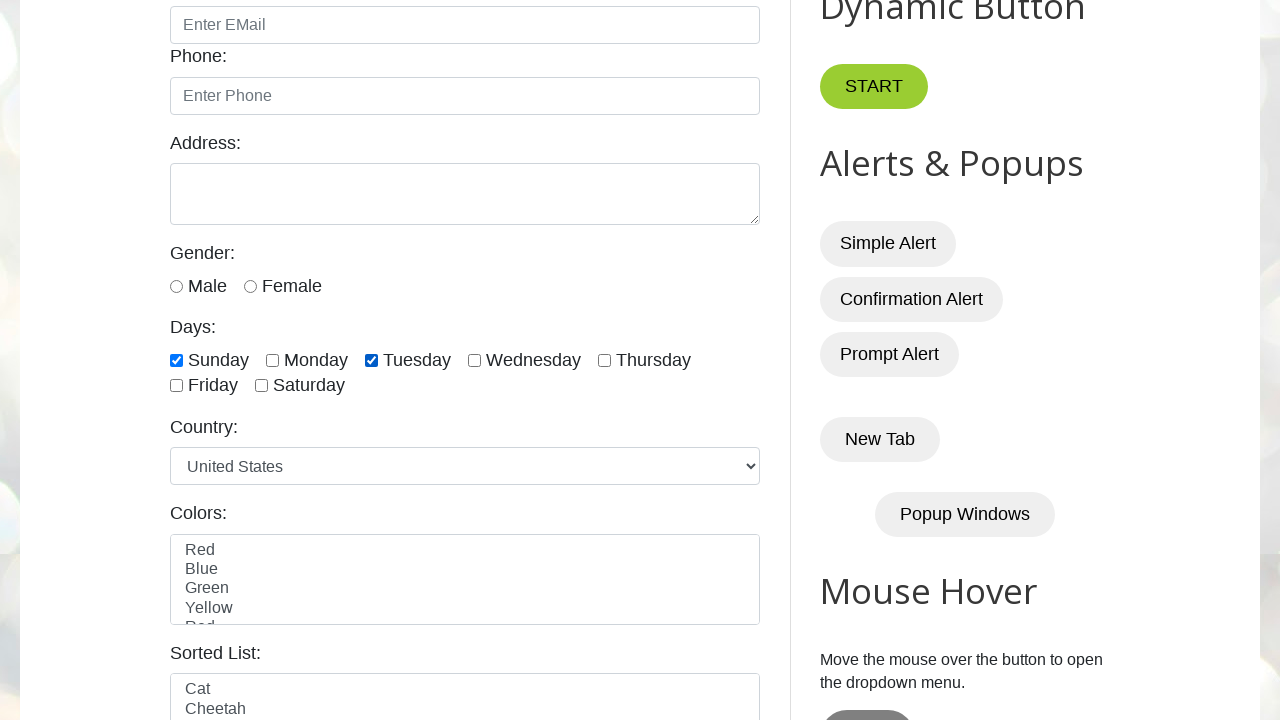

Clicked thursday checkbox at (604, 360) on input[type='checkbox'].form-check-input >> nth=4
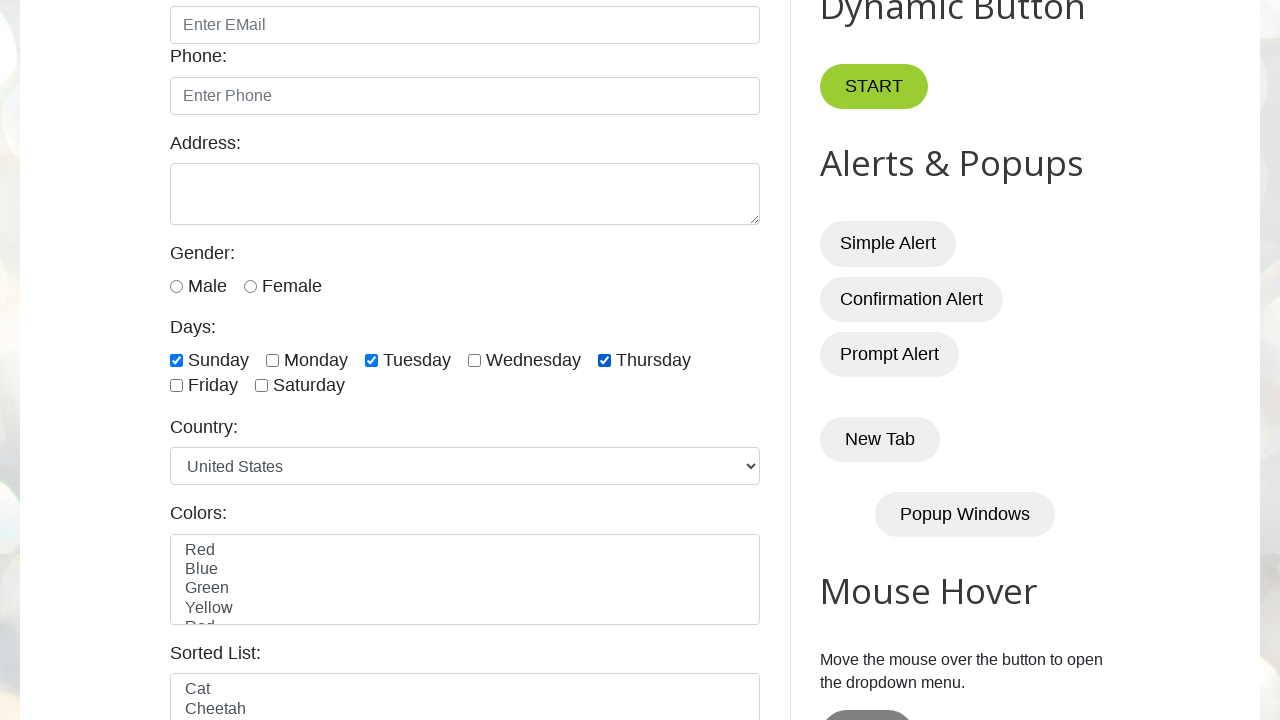

Clicked friday checkbox at (176, 386) on input[type='checkbox'].form-check-input >> nth=5
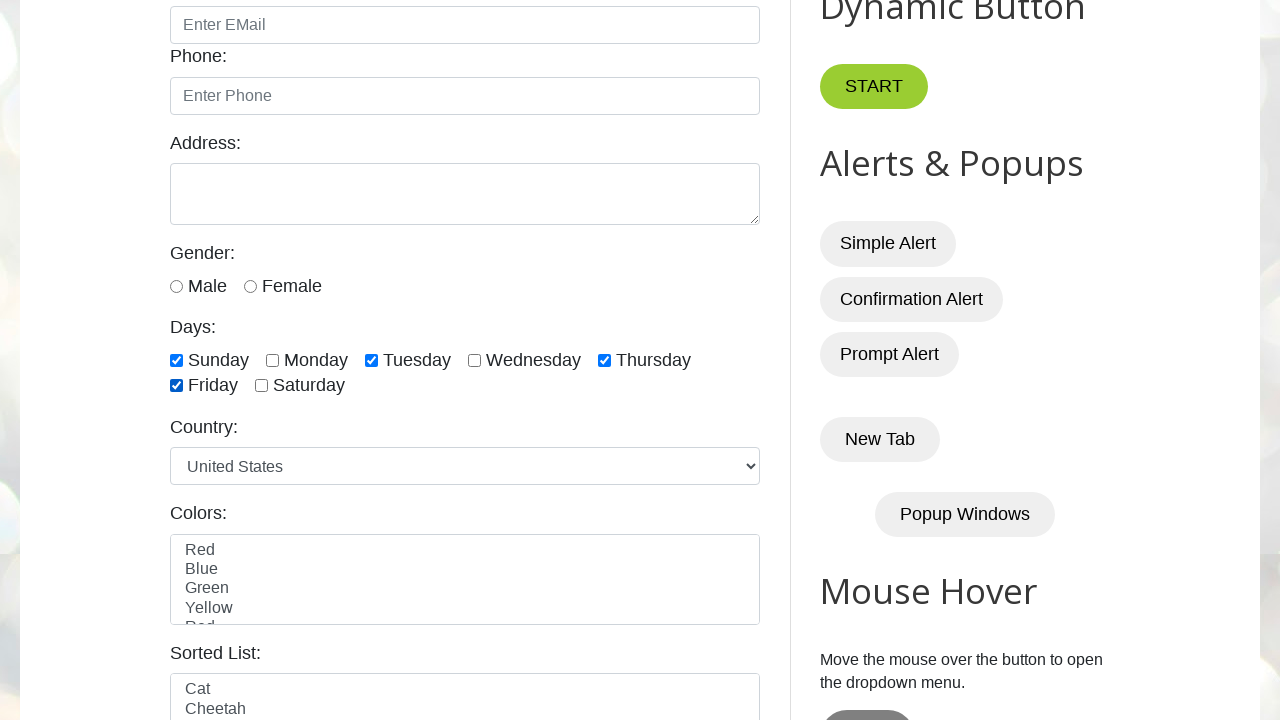

Clicked saturday checkbox at (262, 386) on input[type='checkbox'].form-check-input >> nth=6
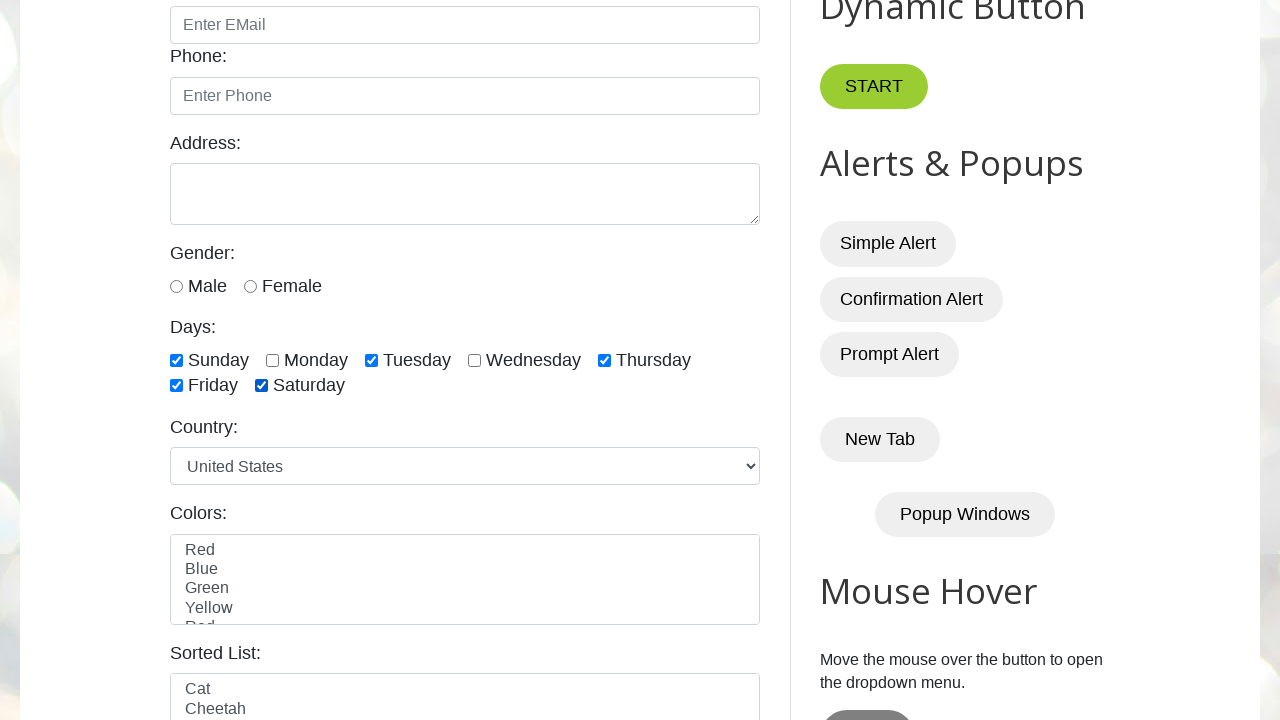

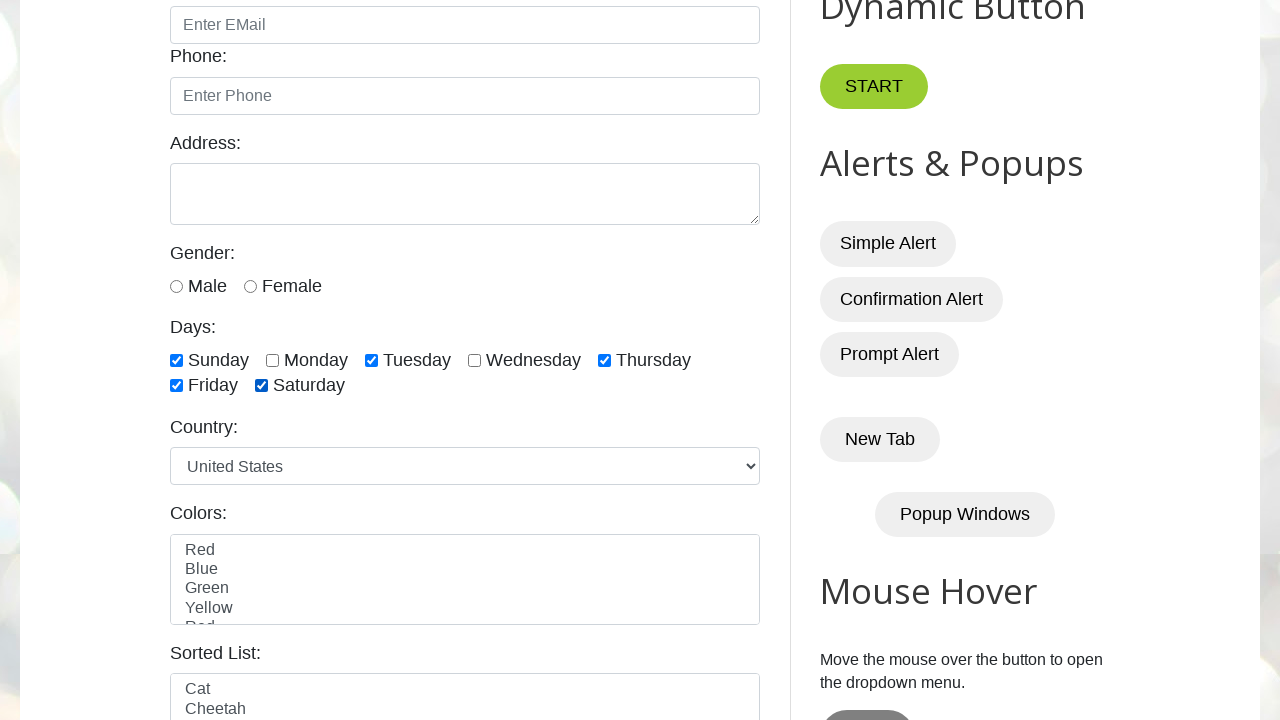